Tests various element selection methods (by ID, class name, CSS selector, and XPath) by locating input fields and updating their values on a test page.

Starting URL: http://benbai123.github.io/TestPages/Automation/Selenium/CommandsTesting.html

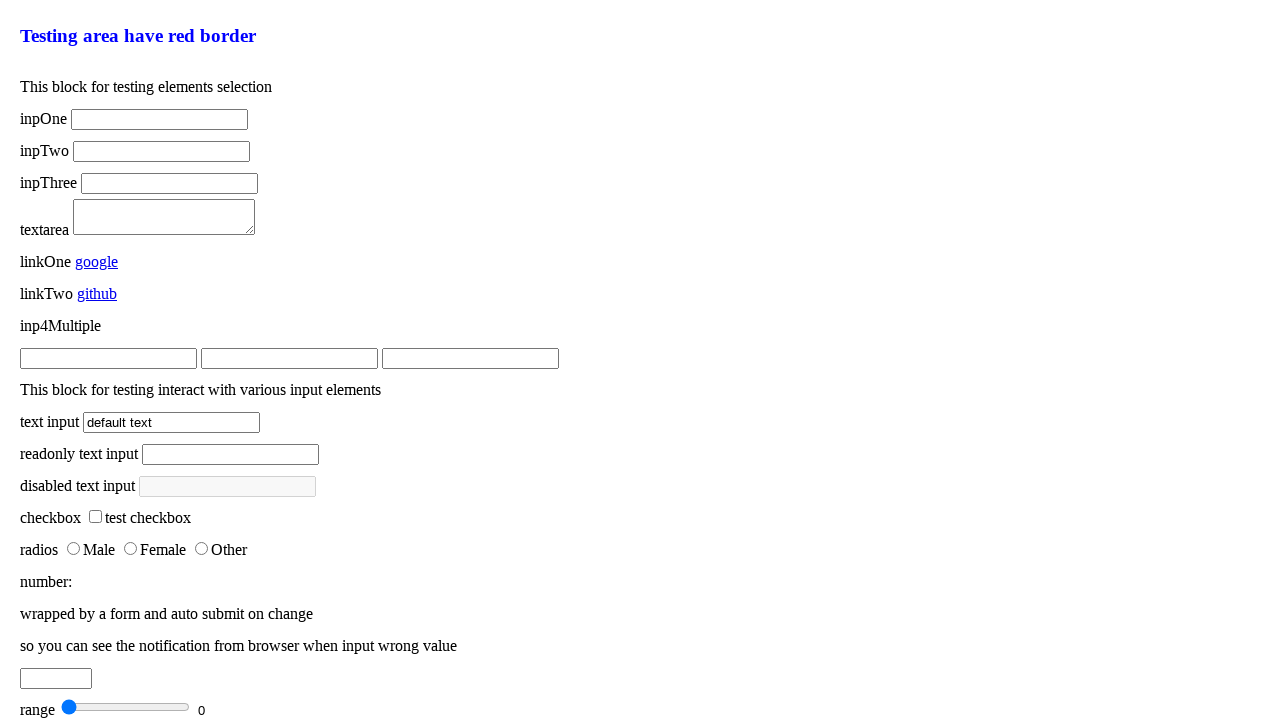

Located the elements-selection testing block
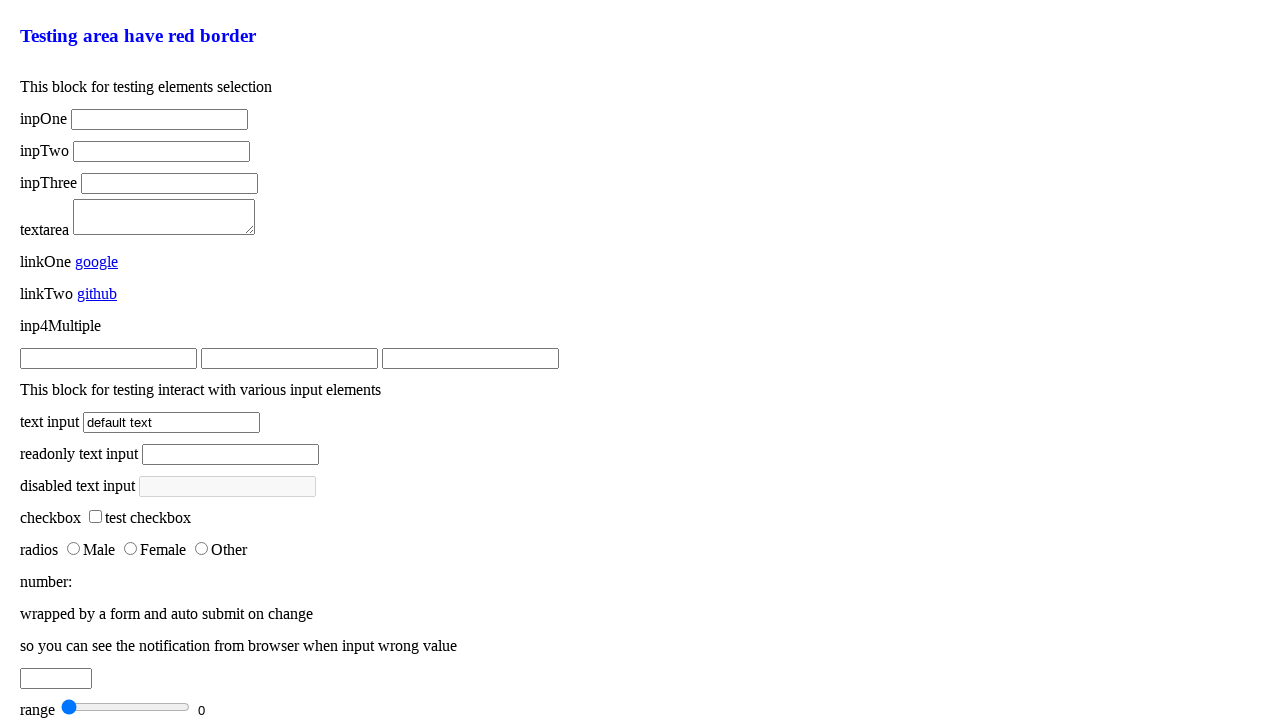

Located input element by ID (#inpOne) and filled with 'found' on .elements-selection >> #inpOne
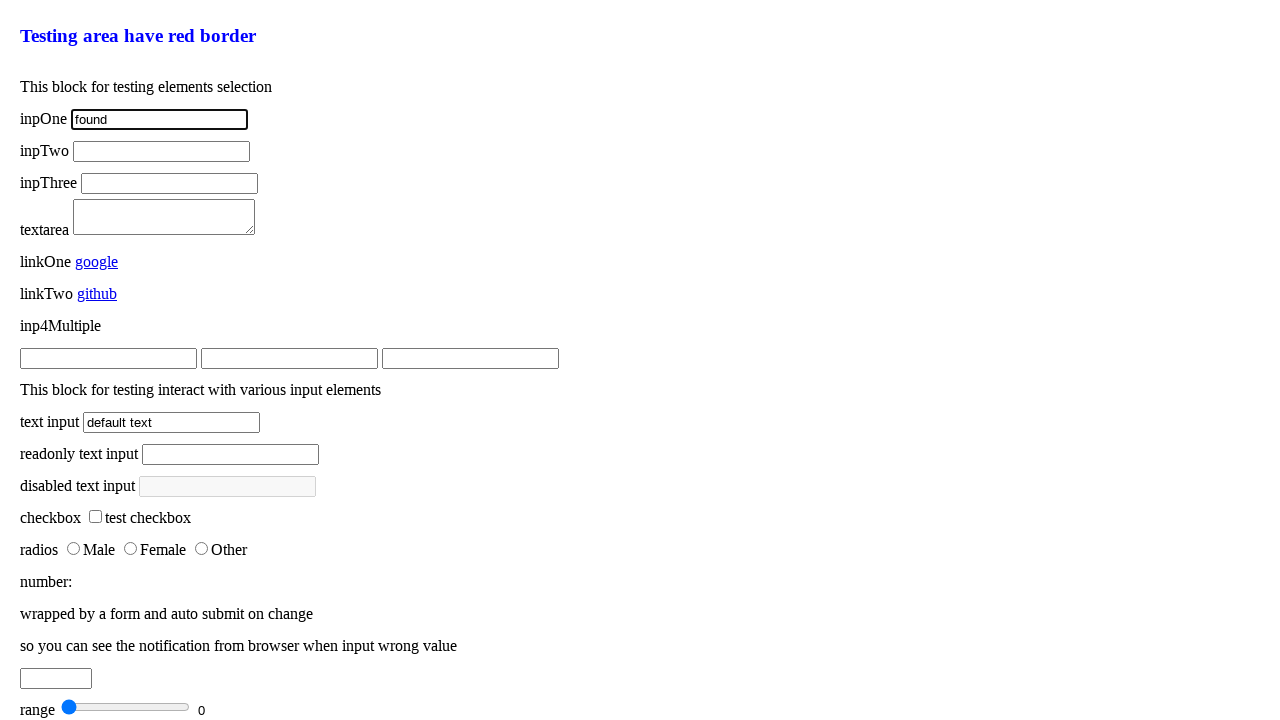

Located input element by CSS selector (#inpOne) and filled with 'found 2' on .elements-selection >> #inpOne
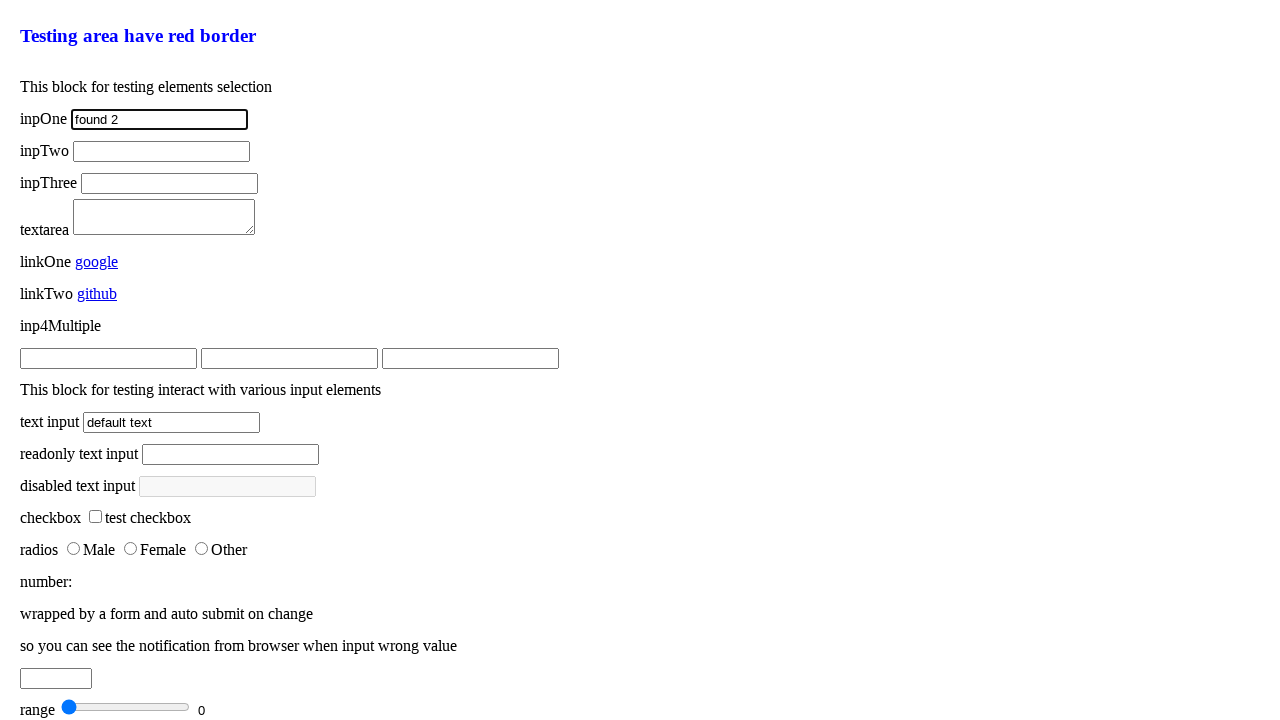

Located input element by relative XPath and filled with 'found 3' on .elements-selection >> //*[@id="inpOne"]
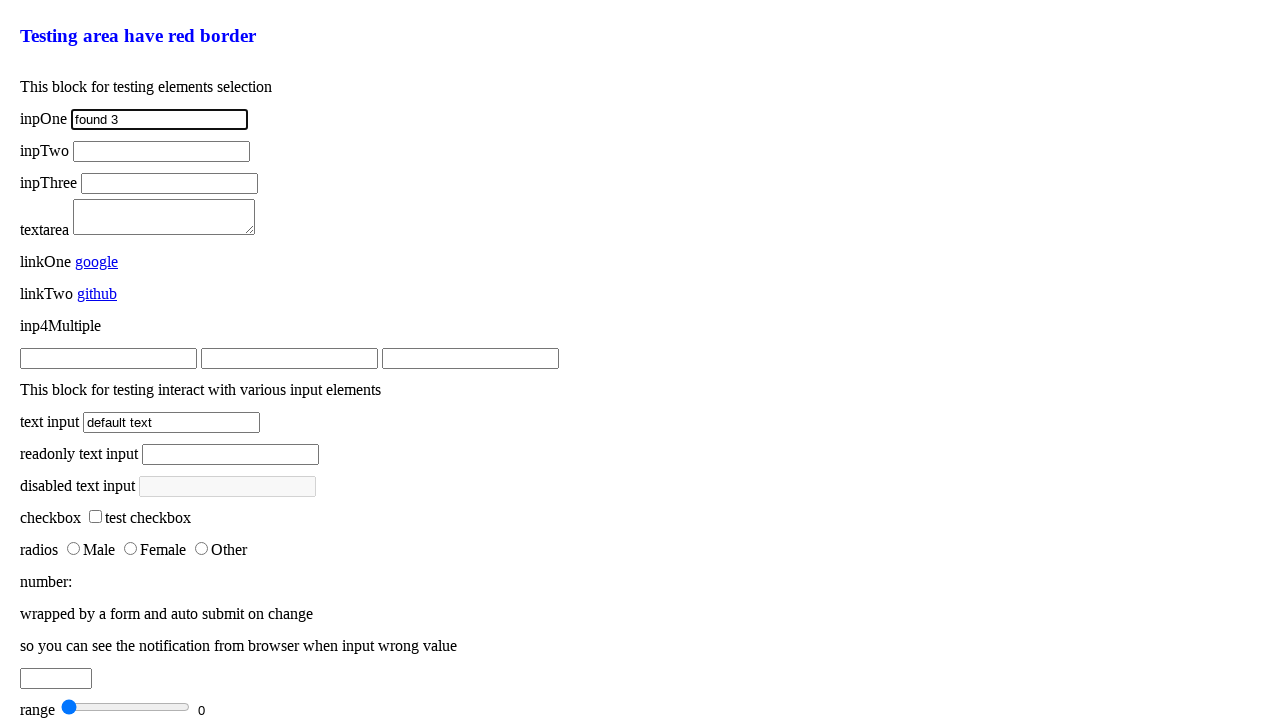

Located input element by absolute XPath and filled with 'found 4' on xpath=/html/body/div/*[@id="inpOne"]
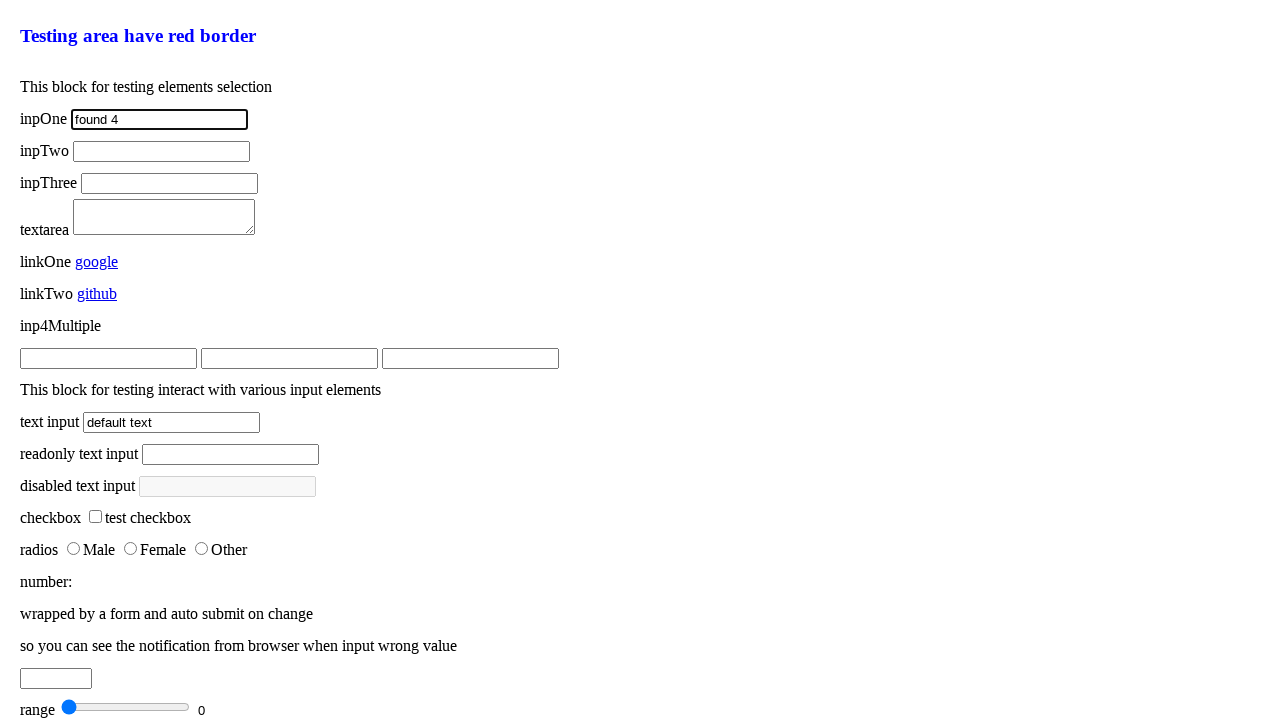

Located input element by class name (.inpTwo) and filled with 'found' on .elements-selection >> .inpTwo
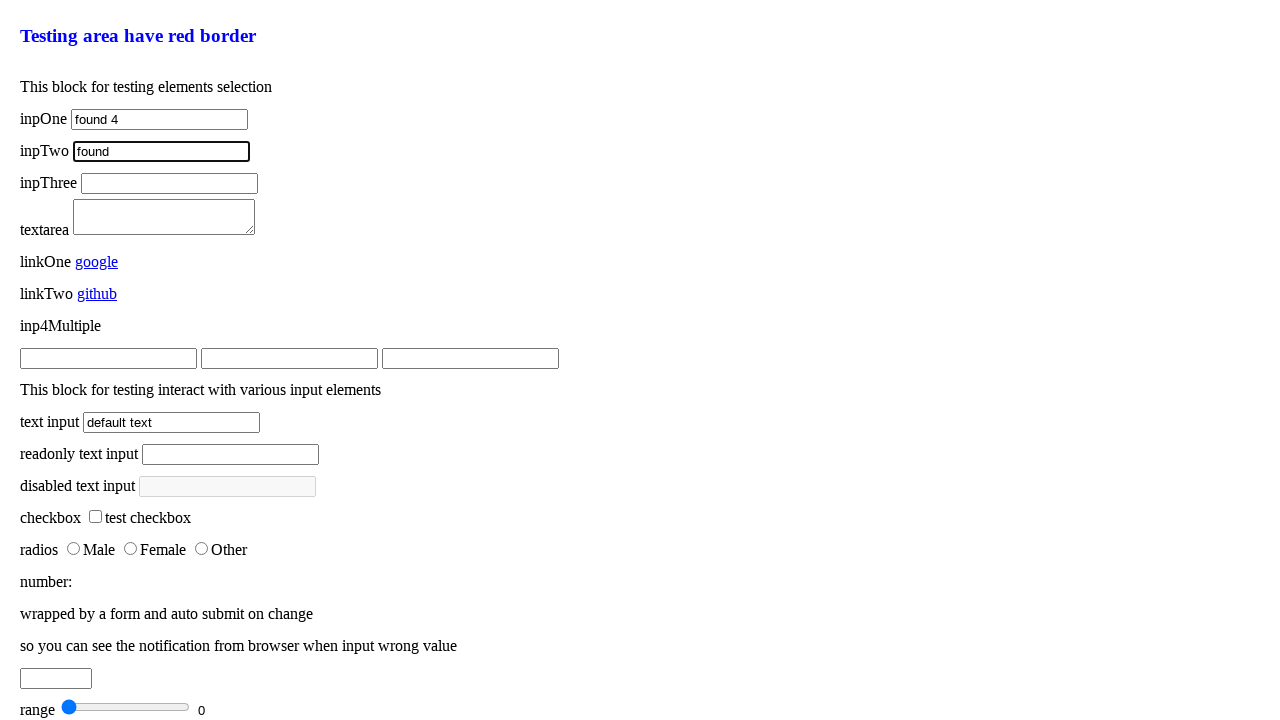

Located input element by CSS selector (.inpTwo) and filled with 'found 2' on .elements-selection >> .inpTwo
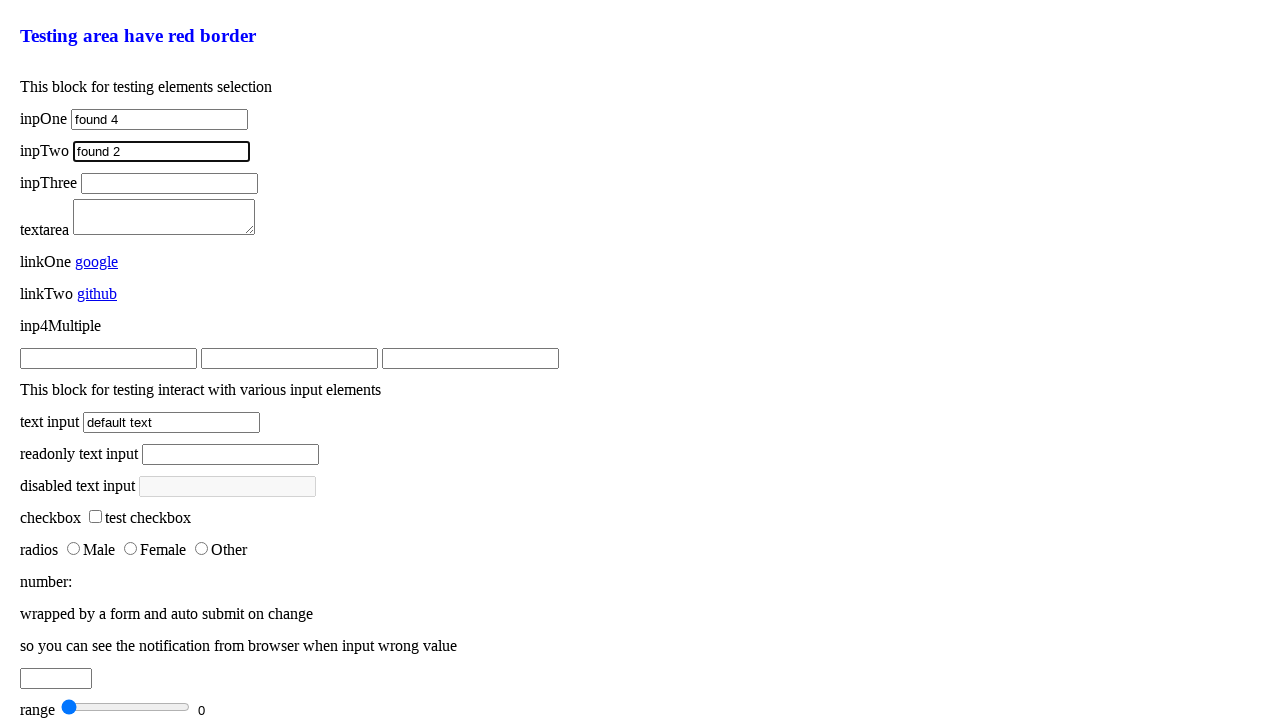

Located input element by relative XPath using class attribute and filled with 'found 3' on .elements-selection >> //*[@class="inpTwo"]
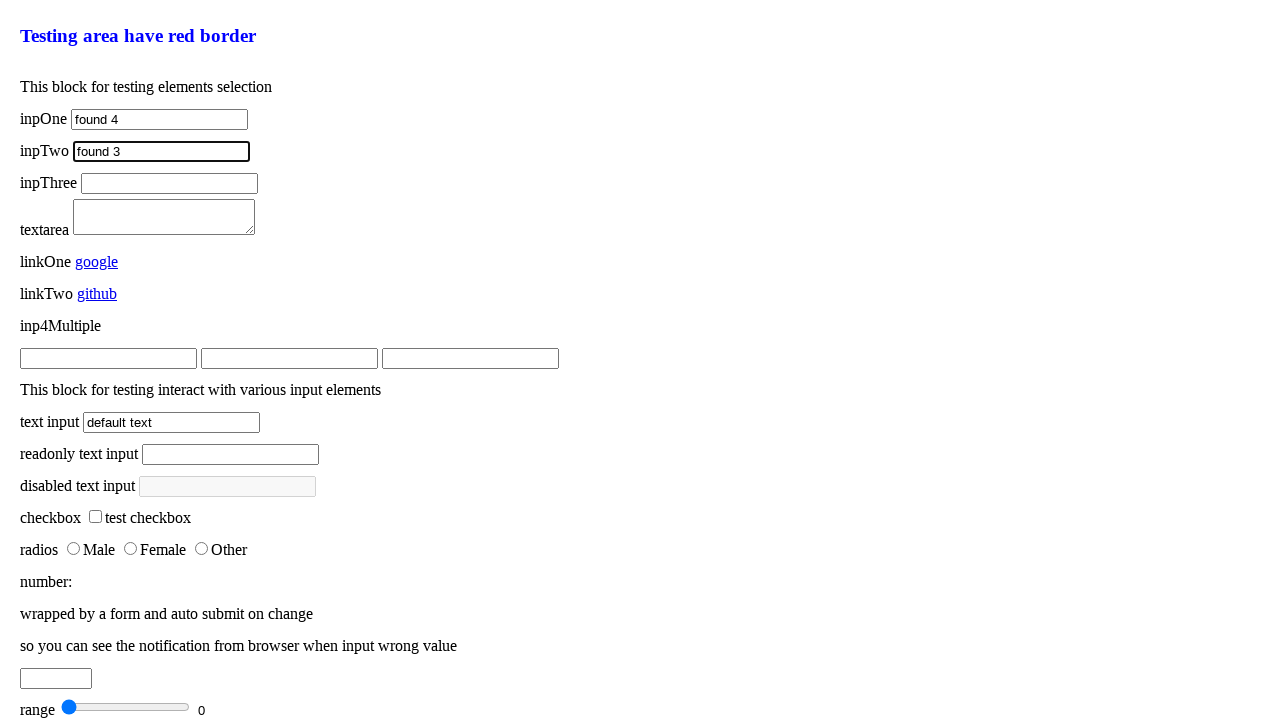

Located input element by absolute XPath using class attribute and filled with 'found 4' on xpath=/html/body/div/*[@class="inpTwo"]
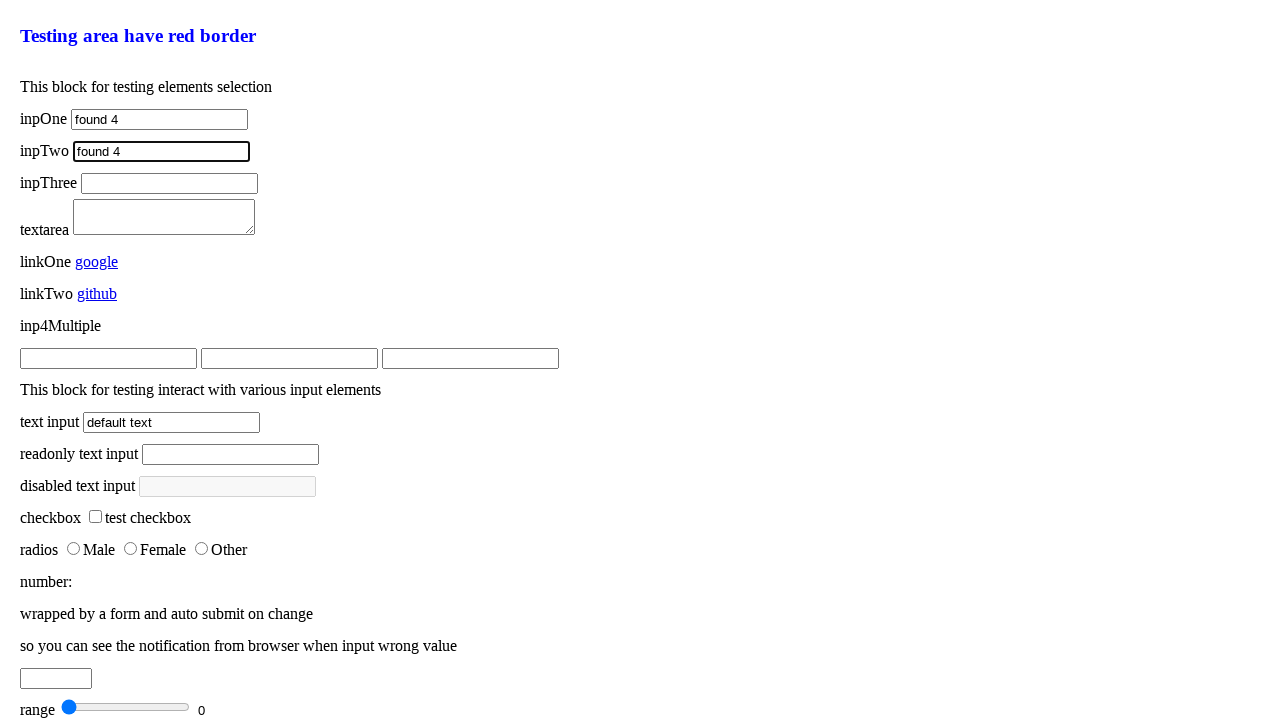

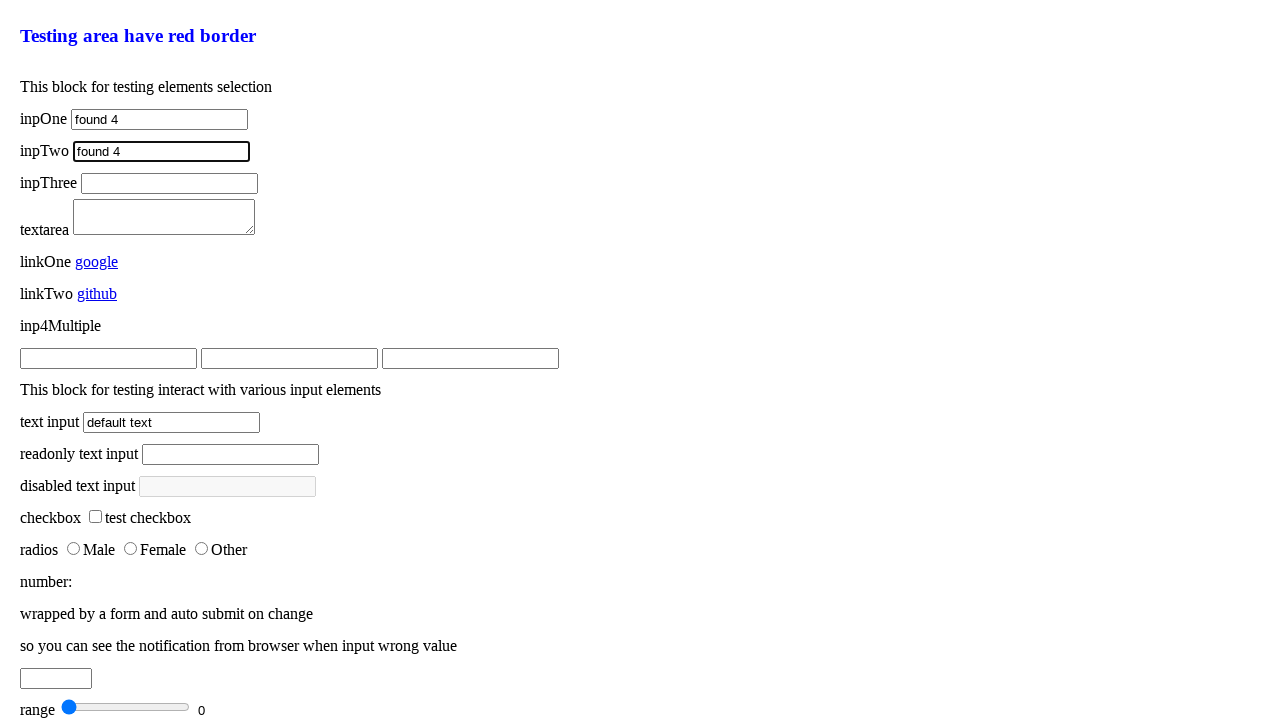